Tests button click functionality by navigating to the button task, clicking buttons in sequence, and verifying the results show "Excellent!" and "Great! Return to menu"

Starting URL: https://savkk.github.io/selenium-practice/

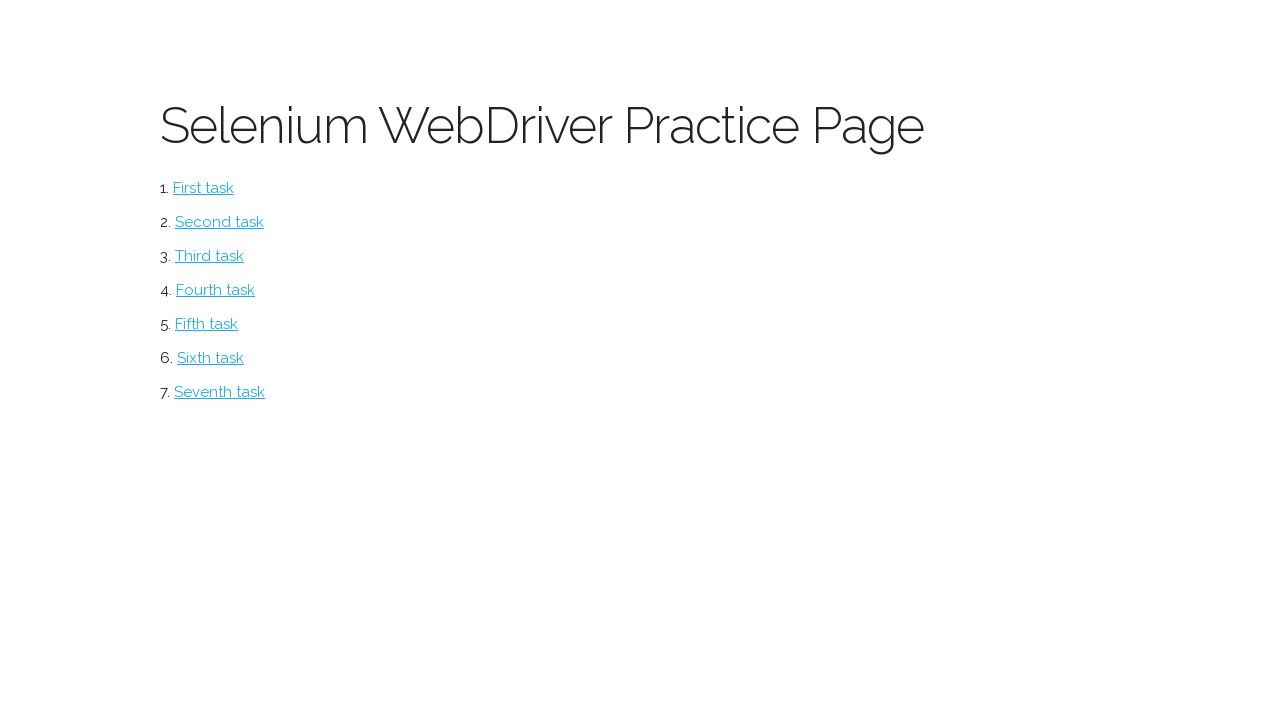

Clicked button task from menu at (204, 188) on #button
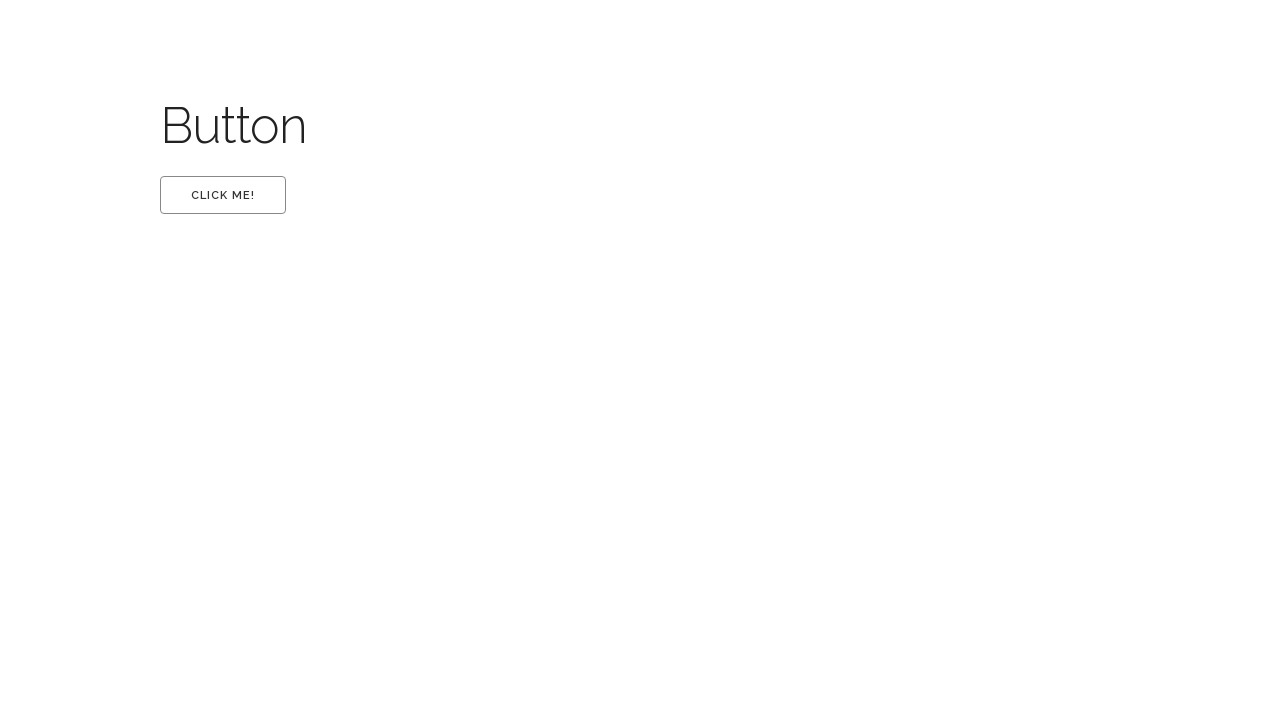

Clicked the first button at (223, 195) on #first
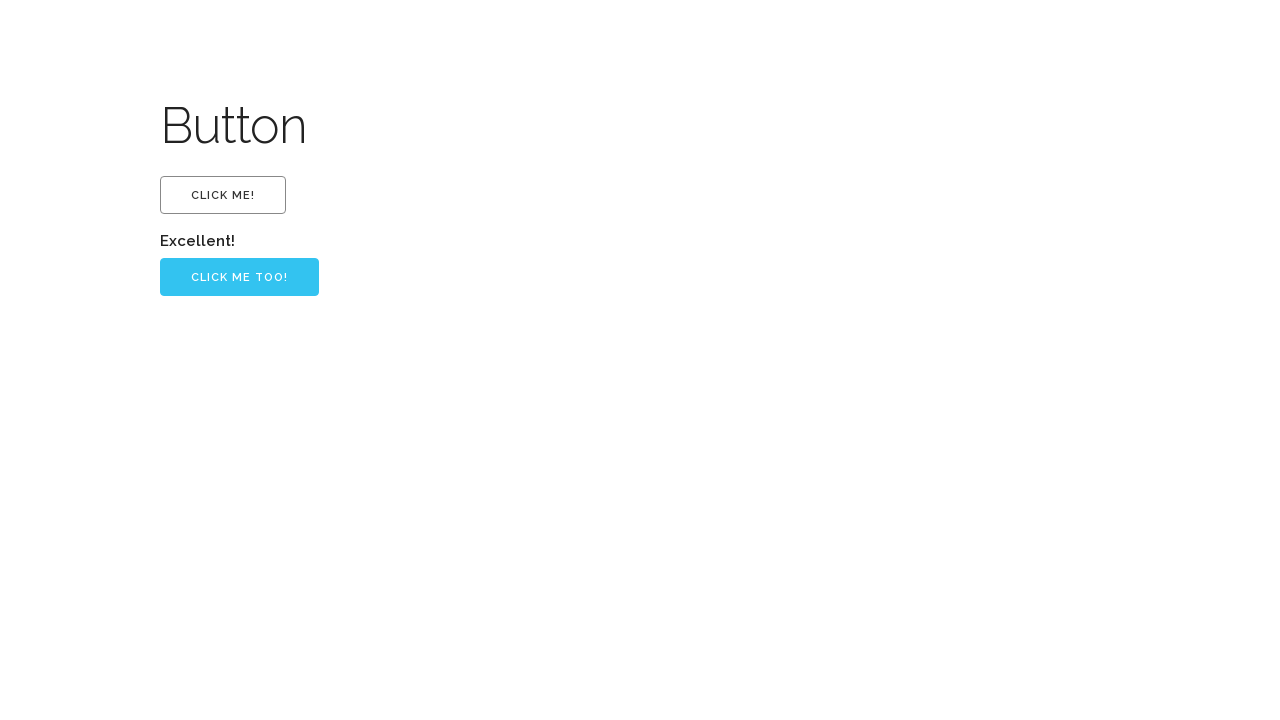

Verified 'Excellent!' label appears
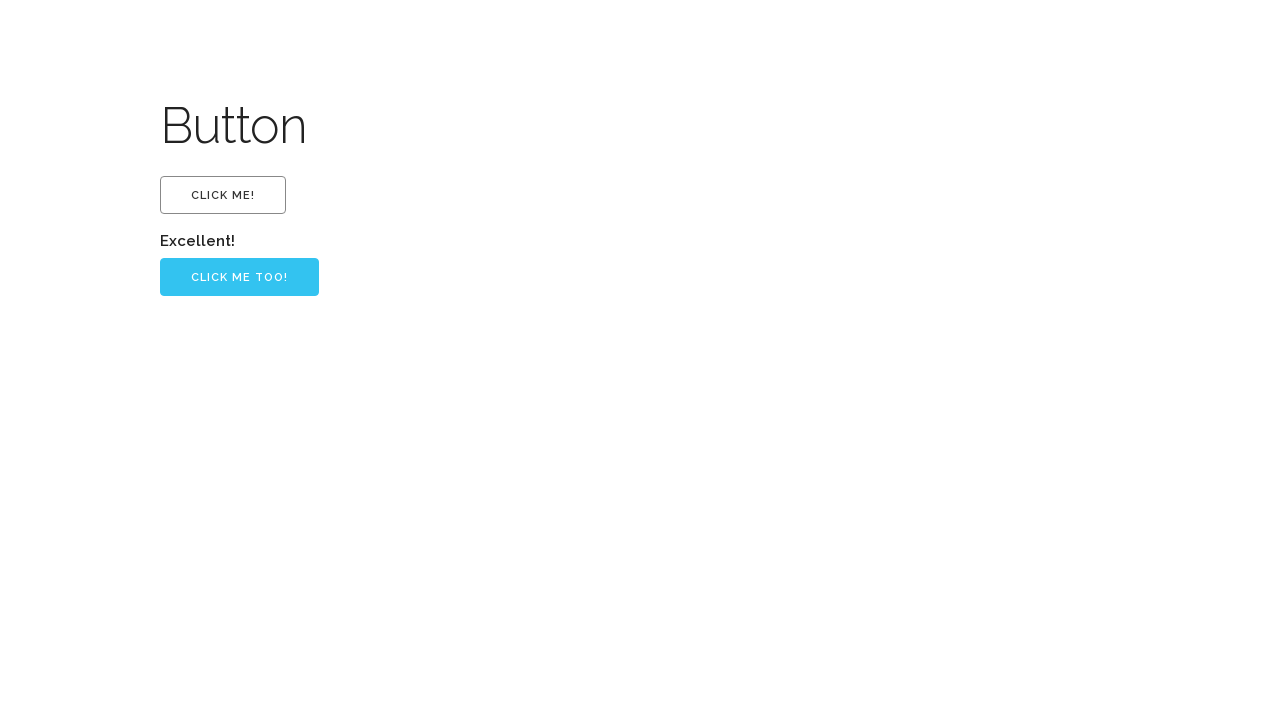

Clicked the second button (input type button) at (240, 277) on input[type='button']
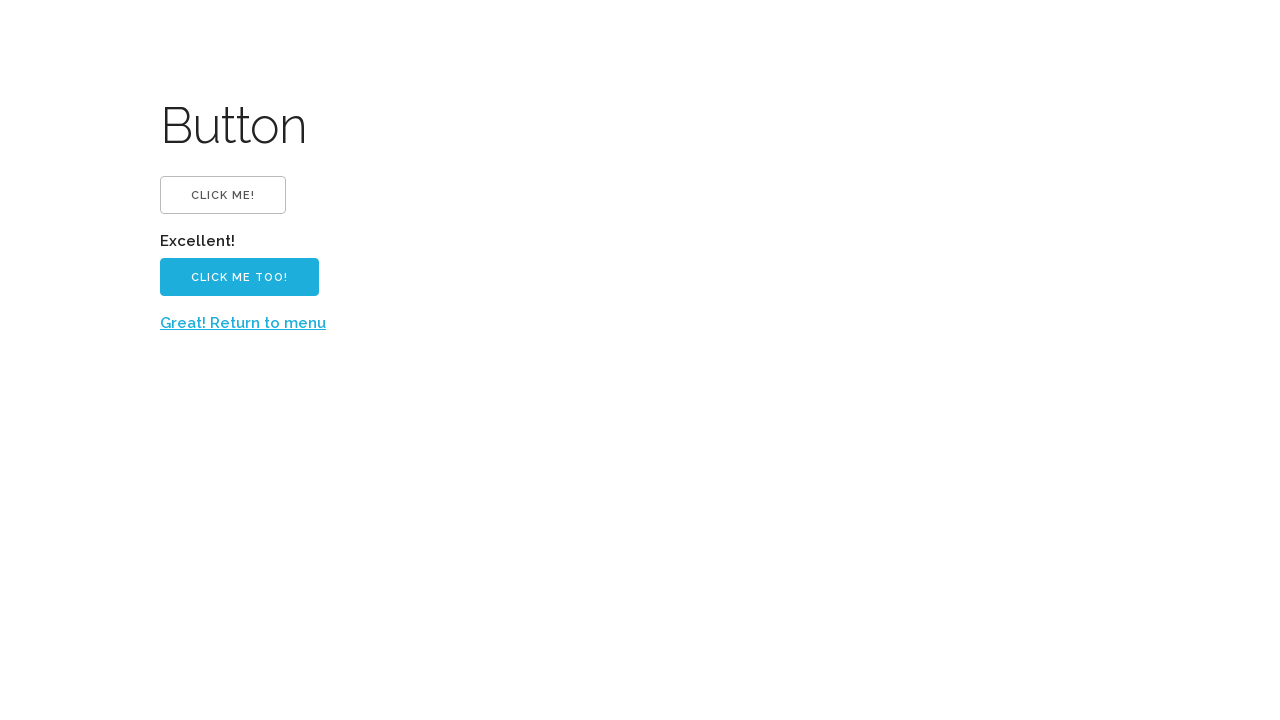

Verified 'Great! Return to menu' text appears
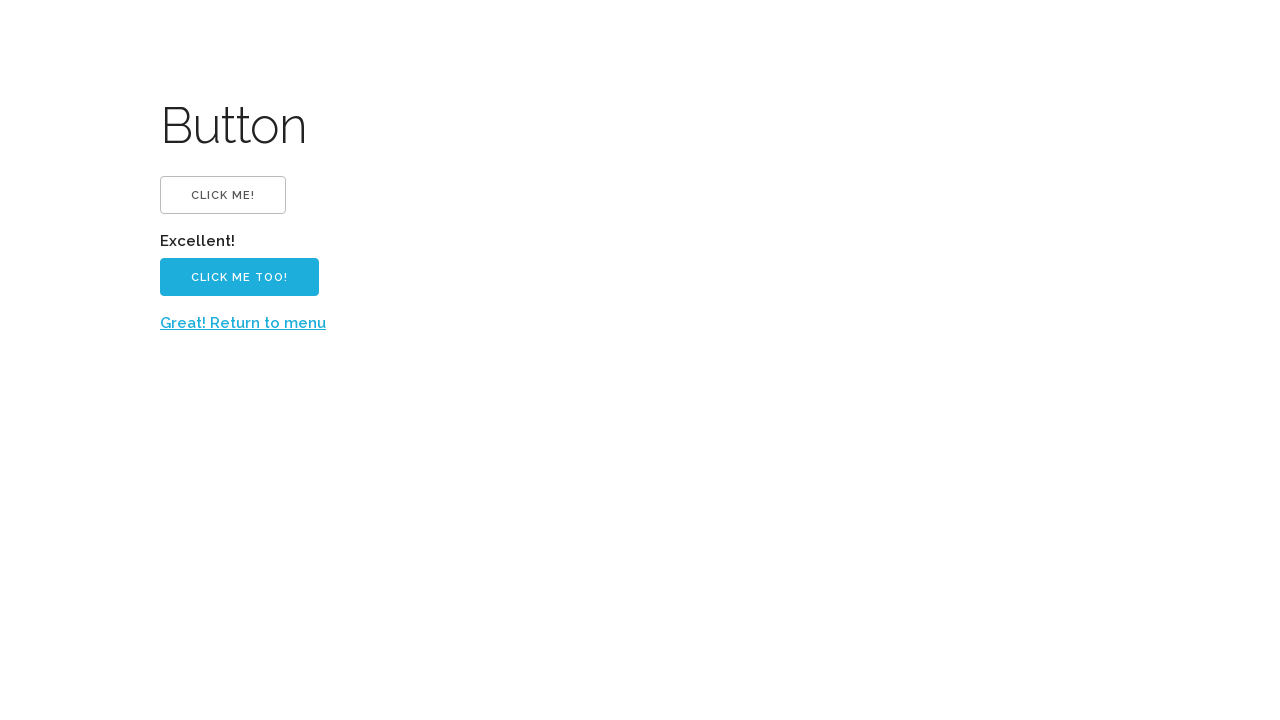

Clicked return to menu link at (243, 323) on text=Great! Return to menu
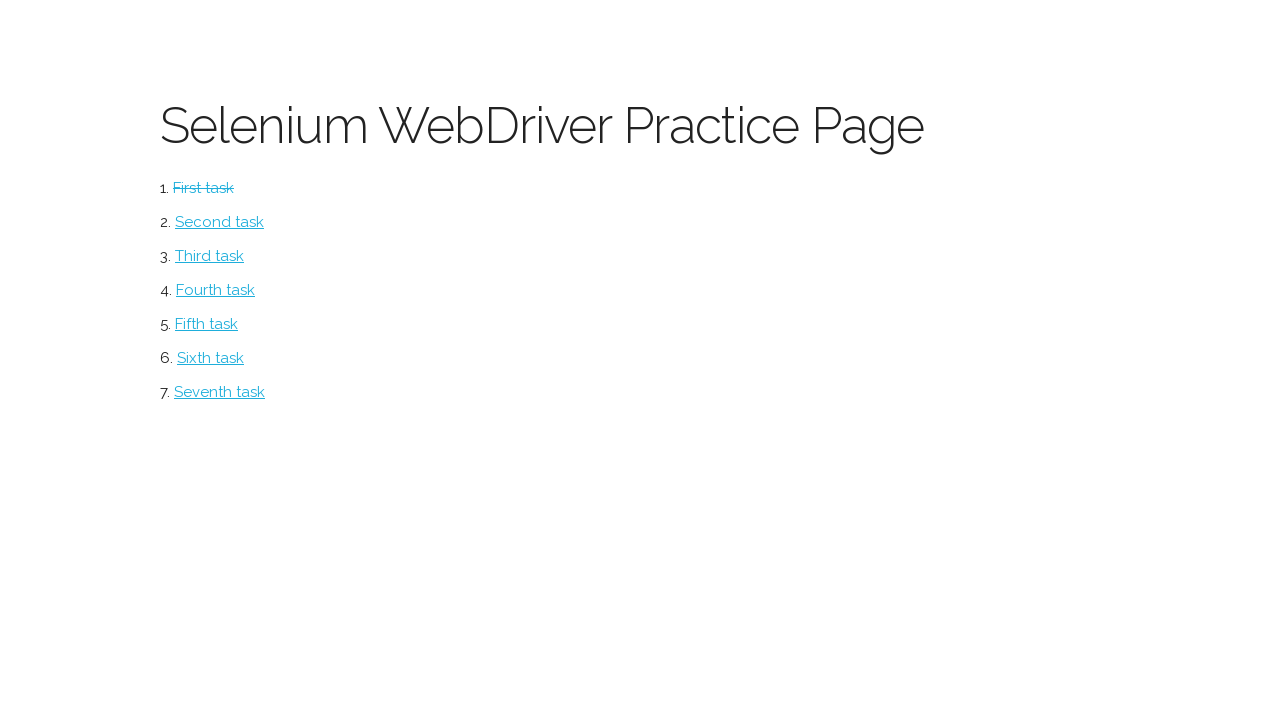

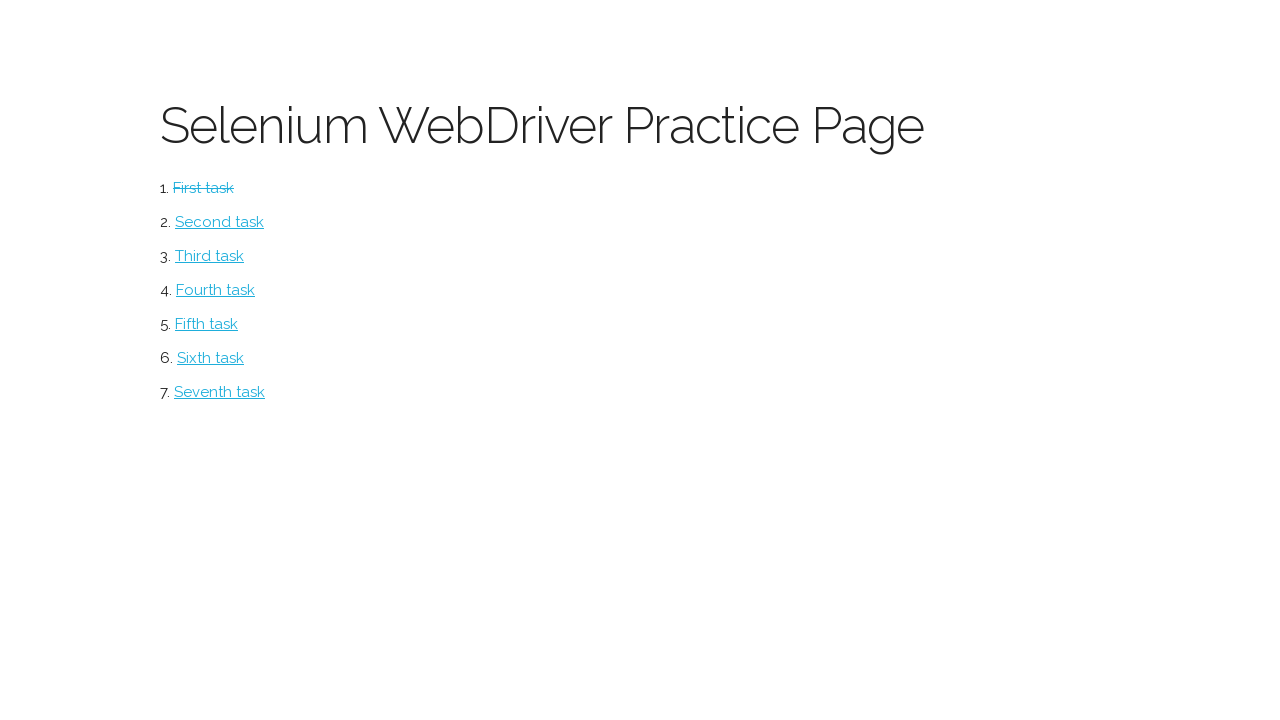